Tests JavaScript alert handling by triggering three types of alerts (JS Alert with OK, JS Confirm with Cancel, and JS Prompt with text input), interacting with each dialog appropriately and verifying the result text.

Starting URL: https://the-internet.herokuapp.com/javascript_alerts

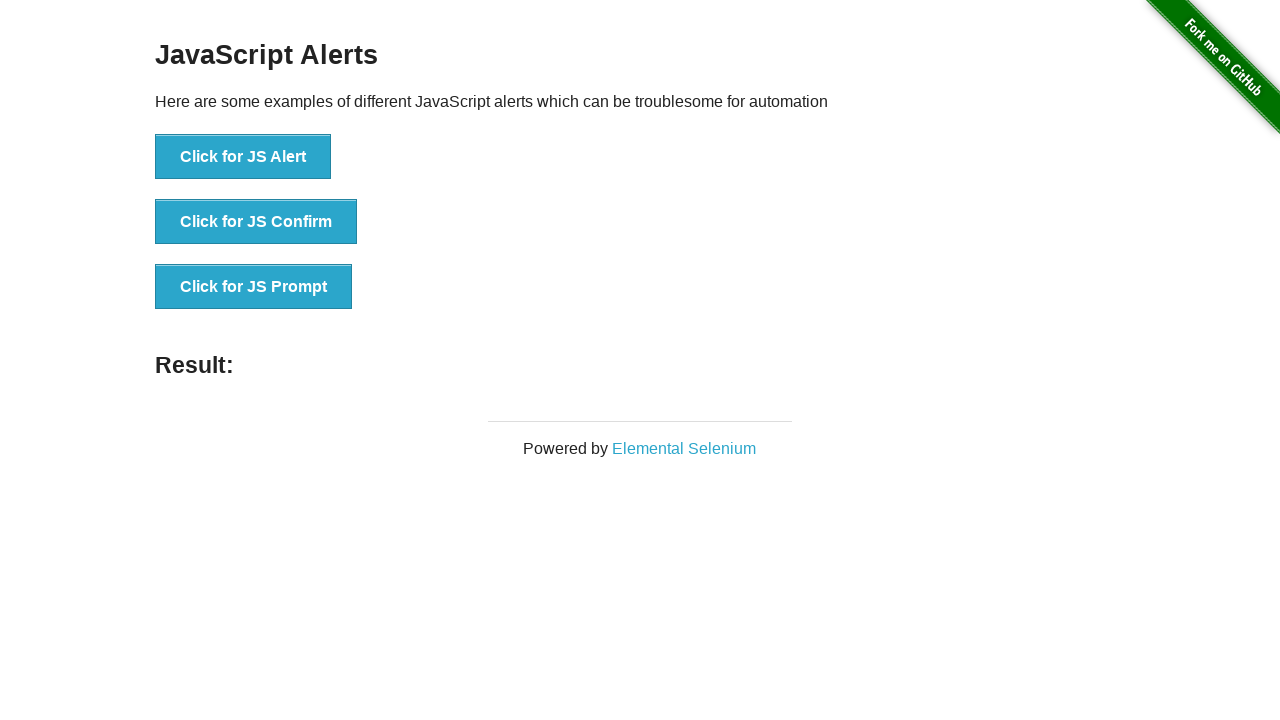

Clicked JS Alert button and accepted the dialog at (243, 157) on button[onclick='jsAlert()']
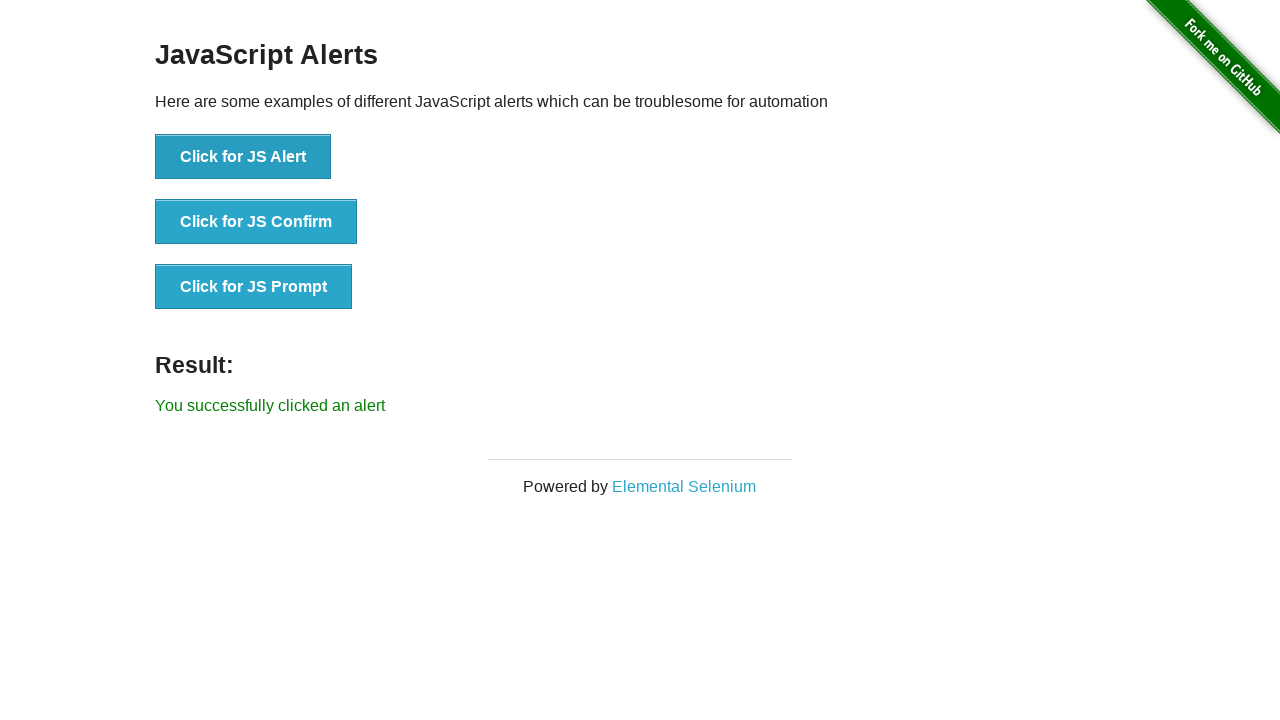

Result element loaded after JS Alert
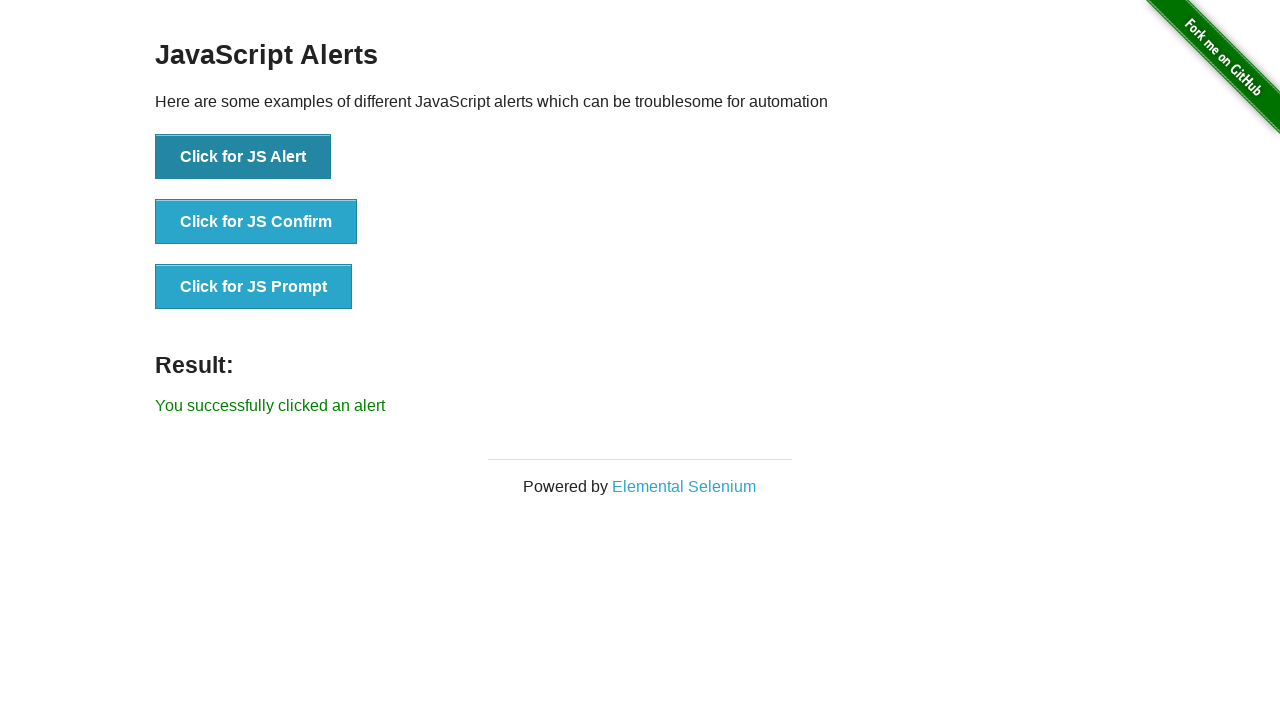

Clicked JS Confirm button and dismissed the dialog at (256, 222) on button[onclick='jsConfirm()']
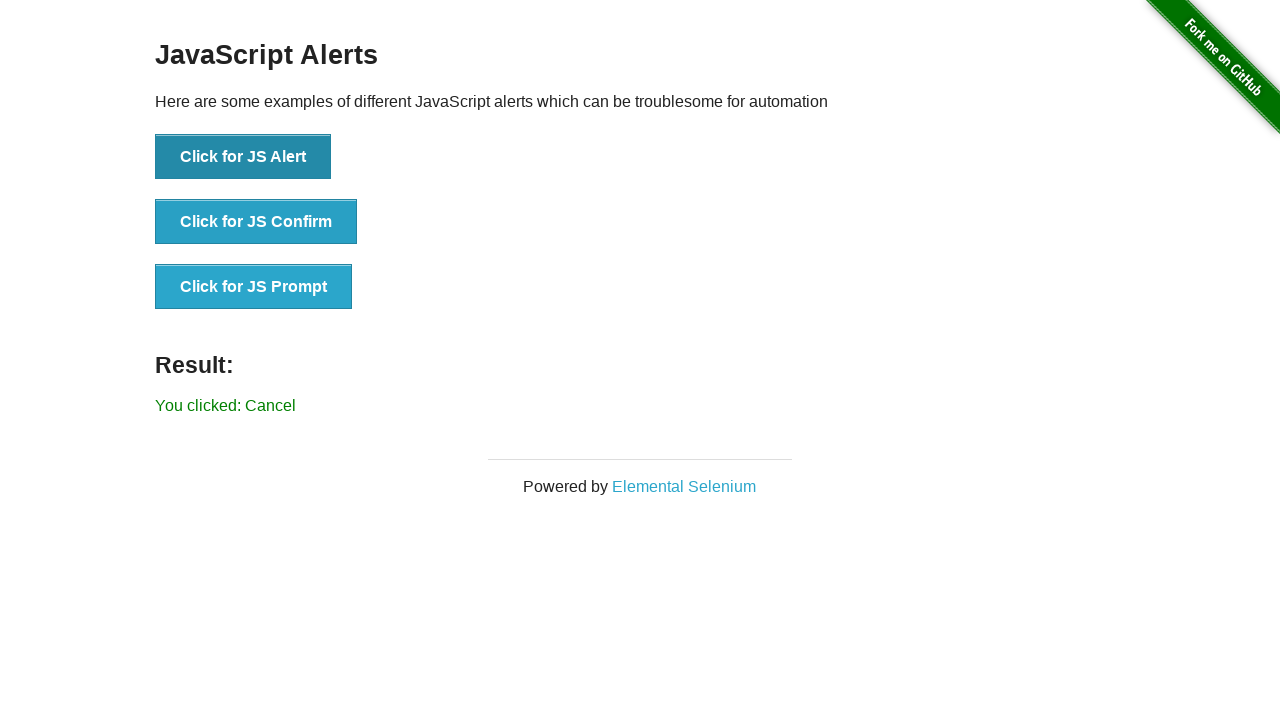

Result element loaded after JS Confirm
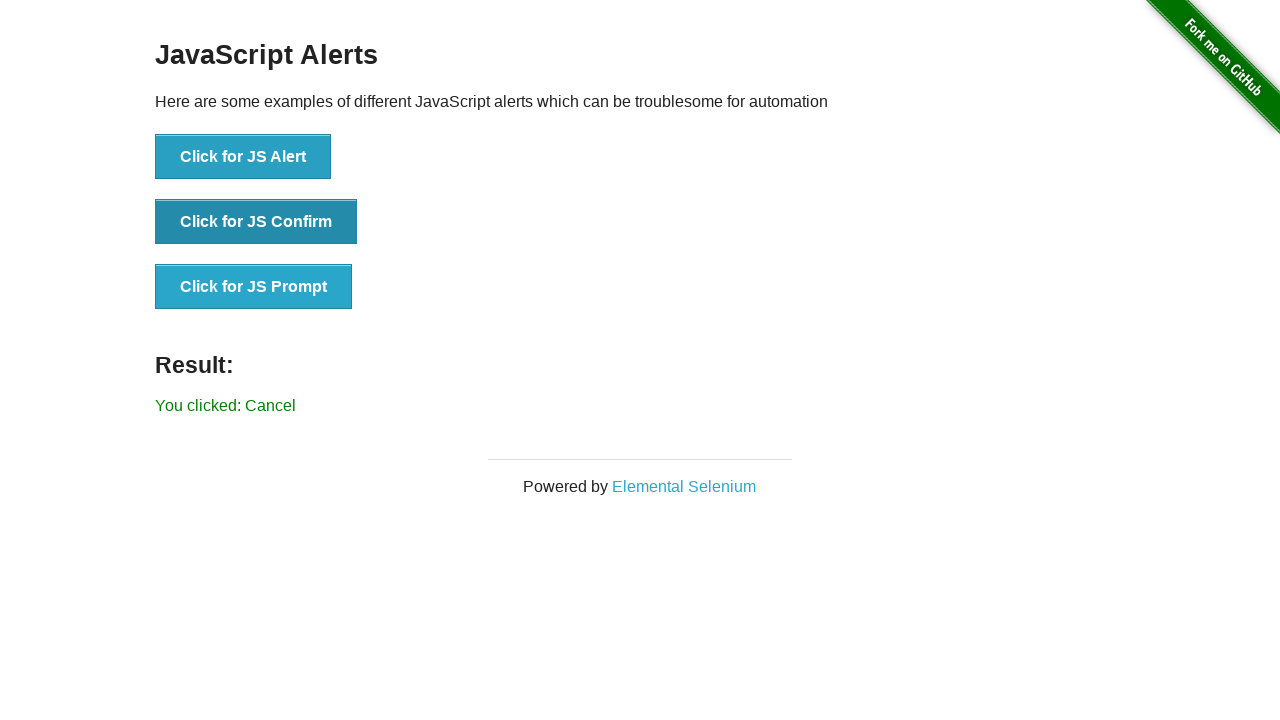

Clicked JS Prompt button and entered 'My Name is Mary' in the prompt at (254, 287) on button[onclick='jsPrompt()']
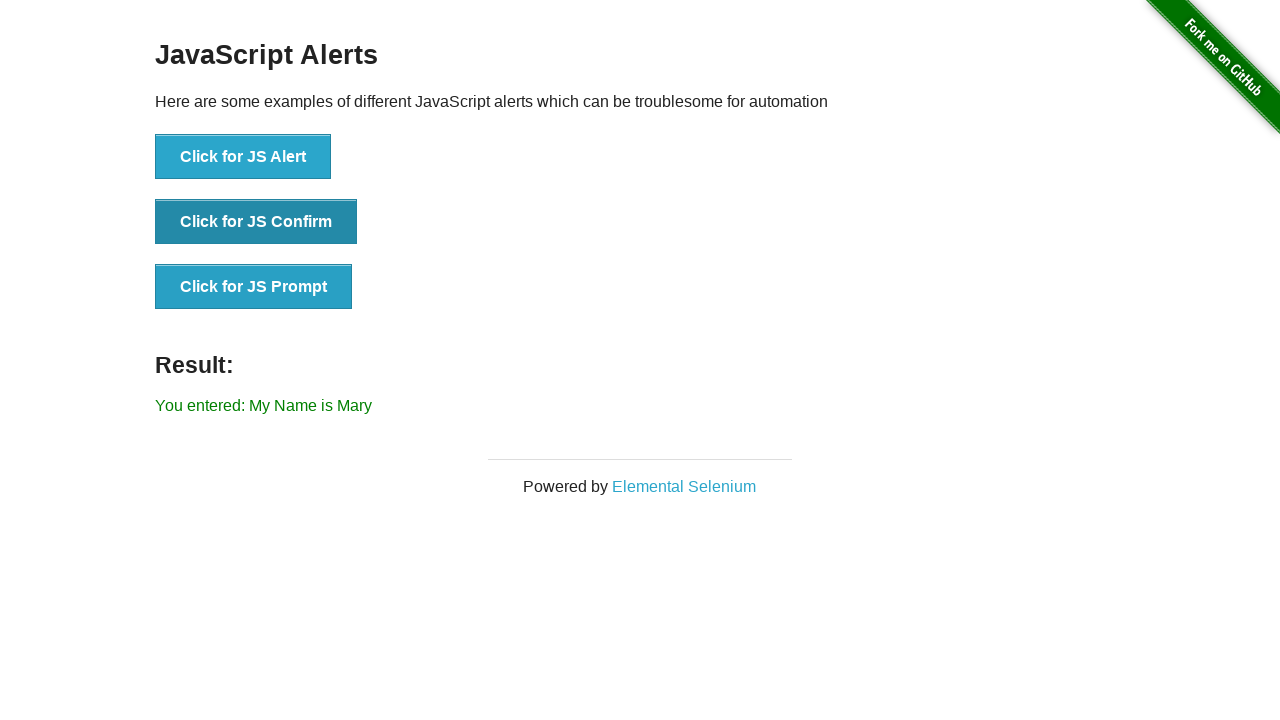

Result element loaded after JS Prompt
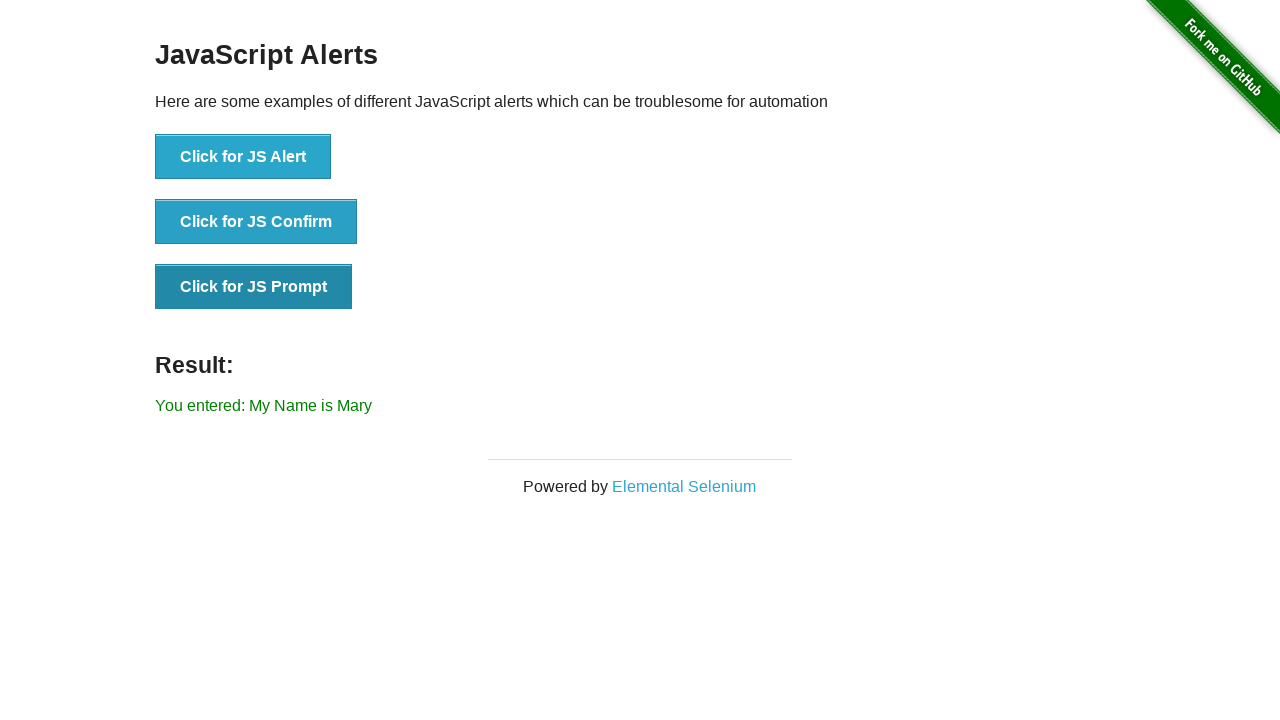

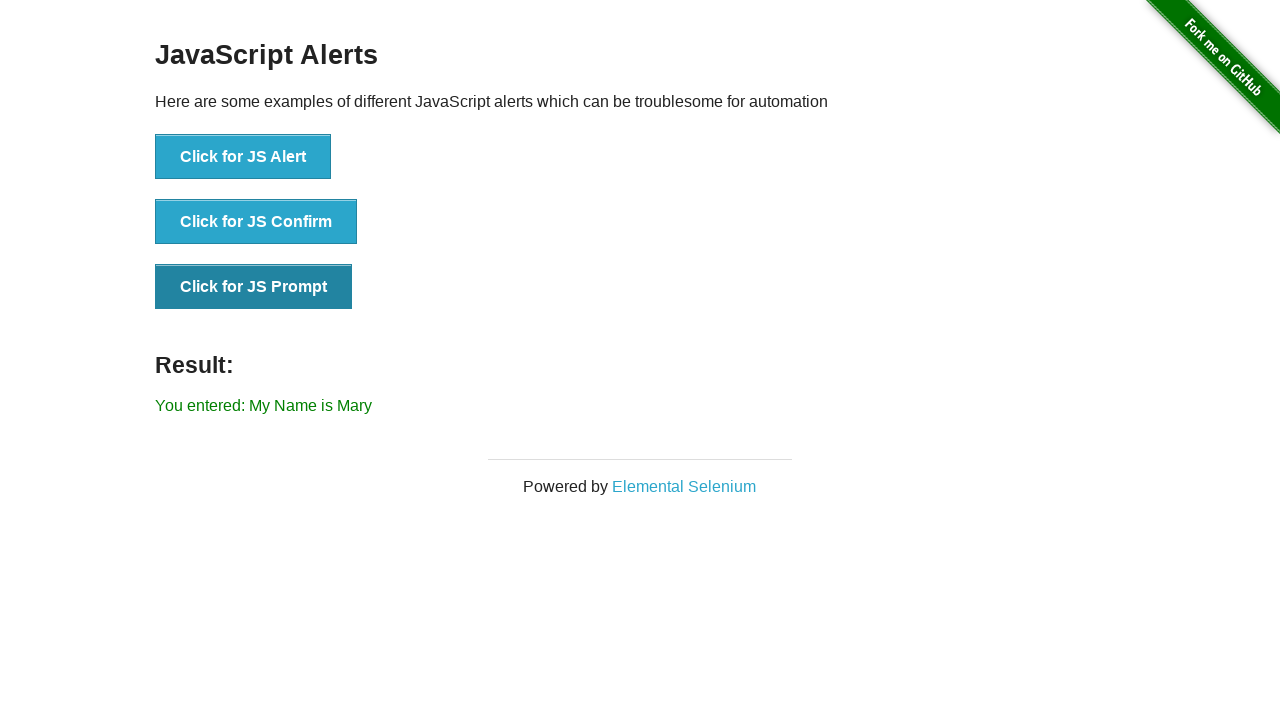